Tests JavaScript alert handling by clicking a button that triggers an alert and then accepting it

Starting URL: https://the-internet.herokuapp.com/javascript_alerts

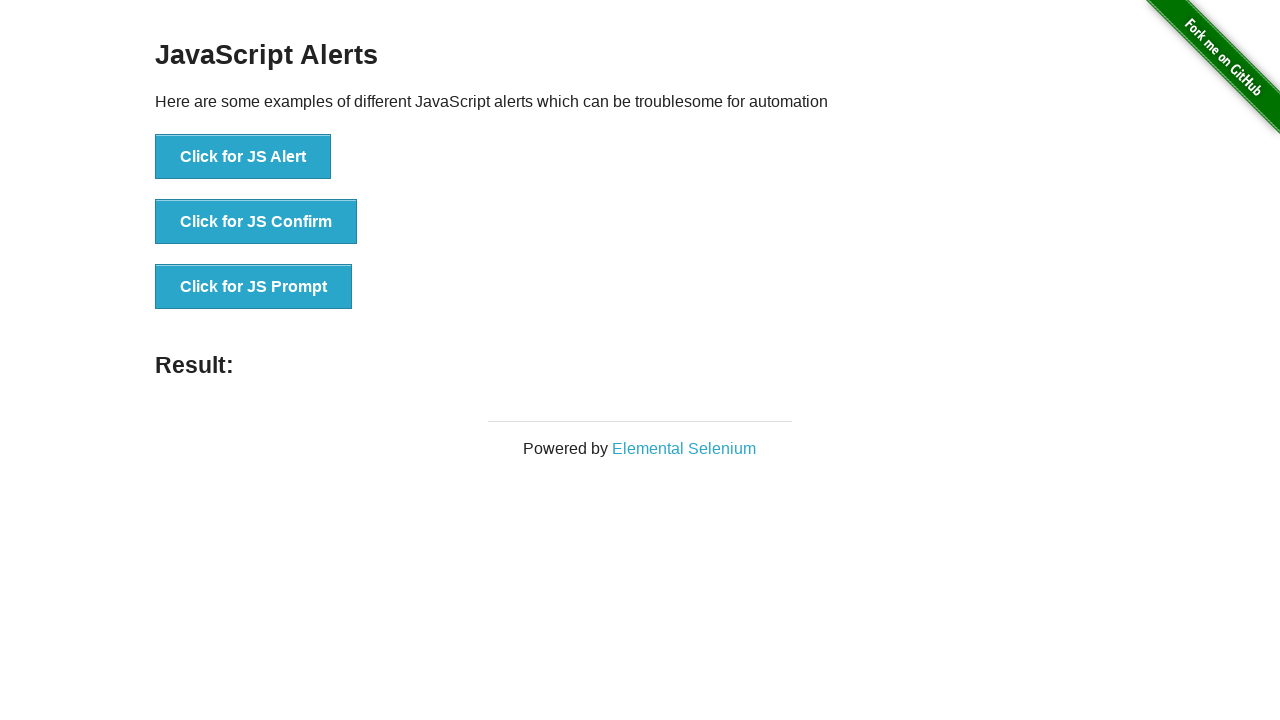

Clicked button to trigger JavaScript alert at (243, 157) on xpath=//button[@onclick='jsAlert()']
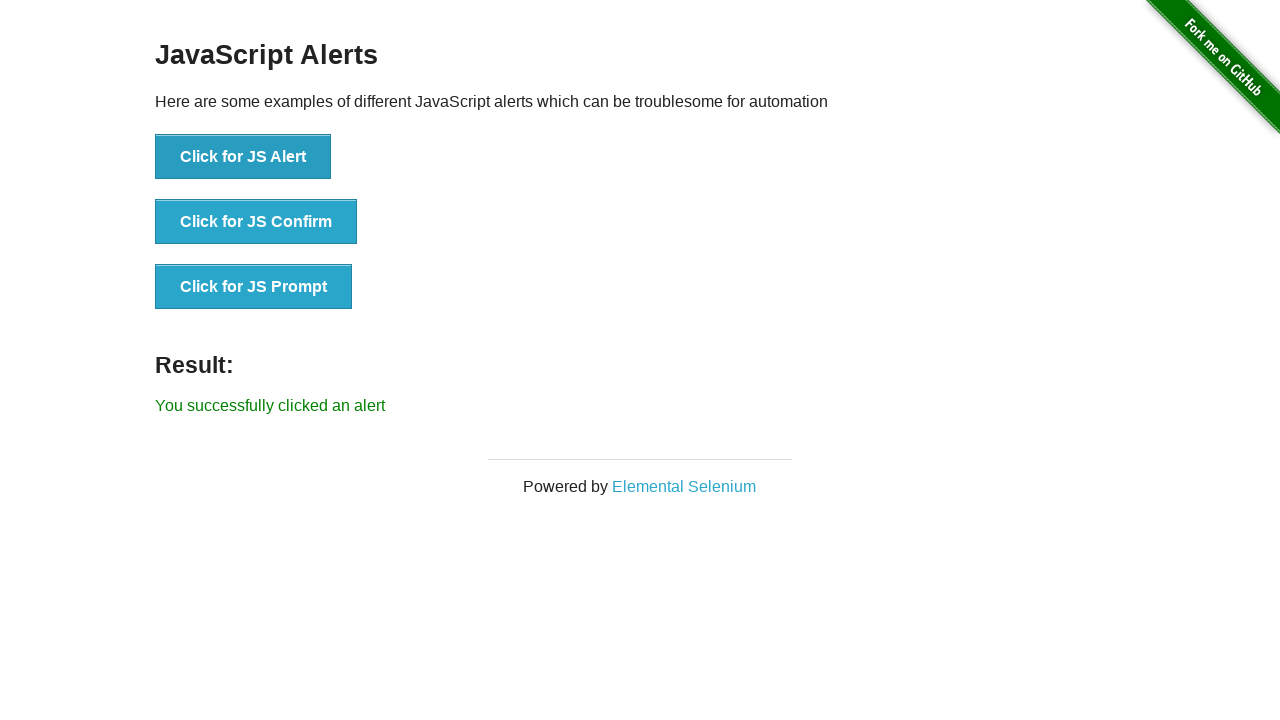

Set up dialog handler to accept alerts
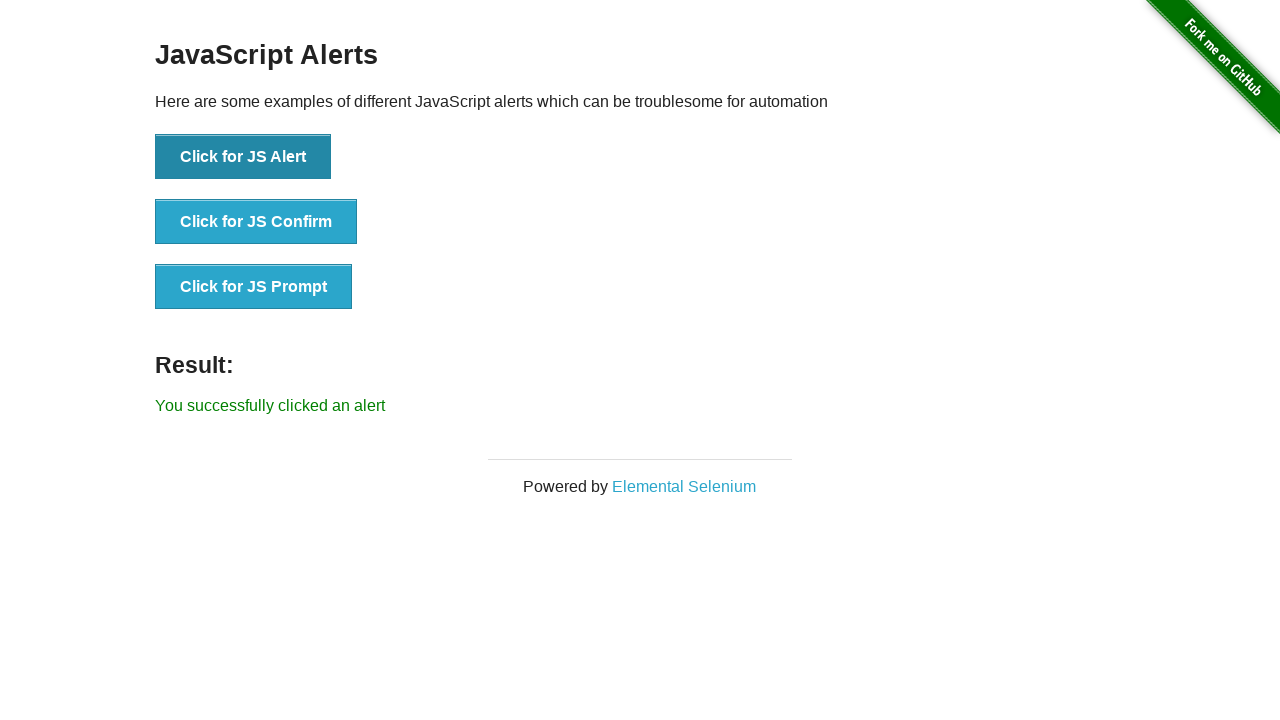

Registered alternative dialog handler function
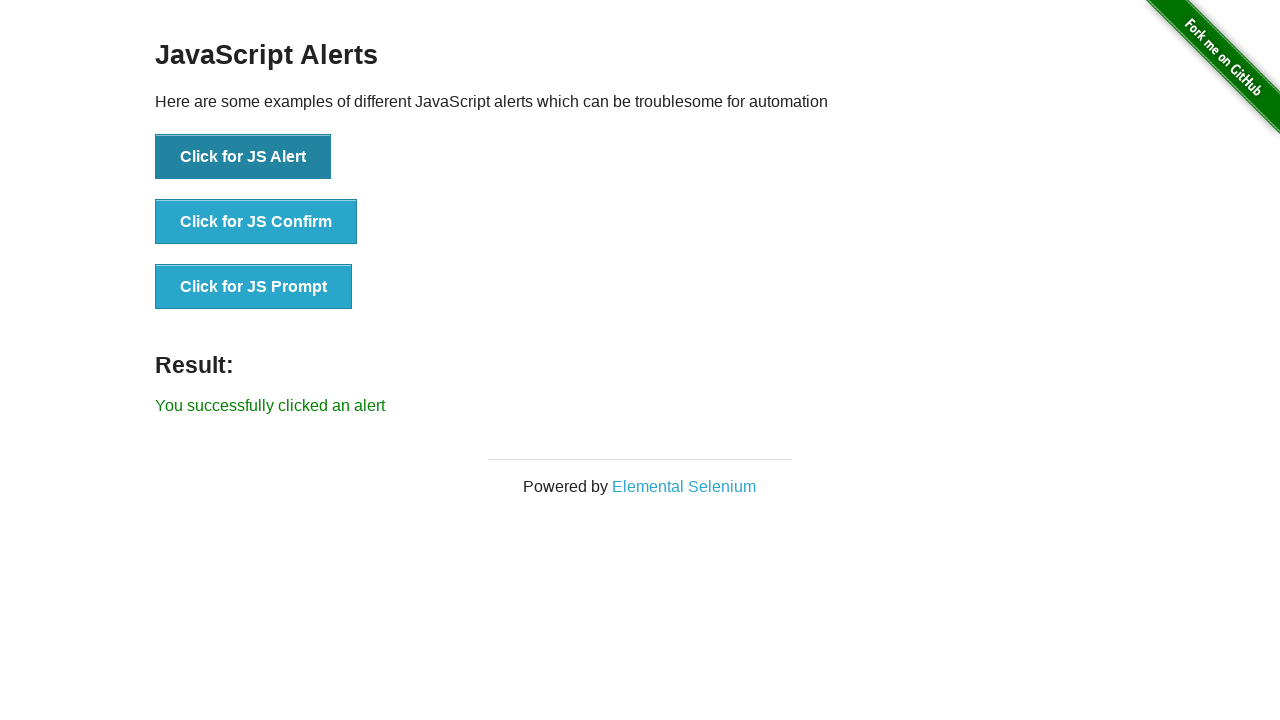

Clicked button to trigger JavaScript alert at (243, 157) on button[onclick='jsAlert()']
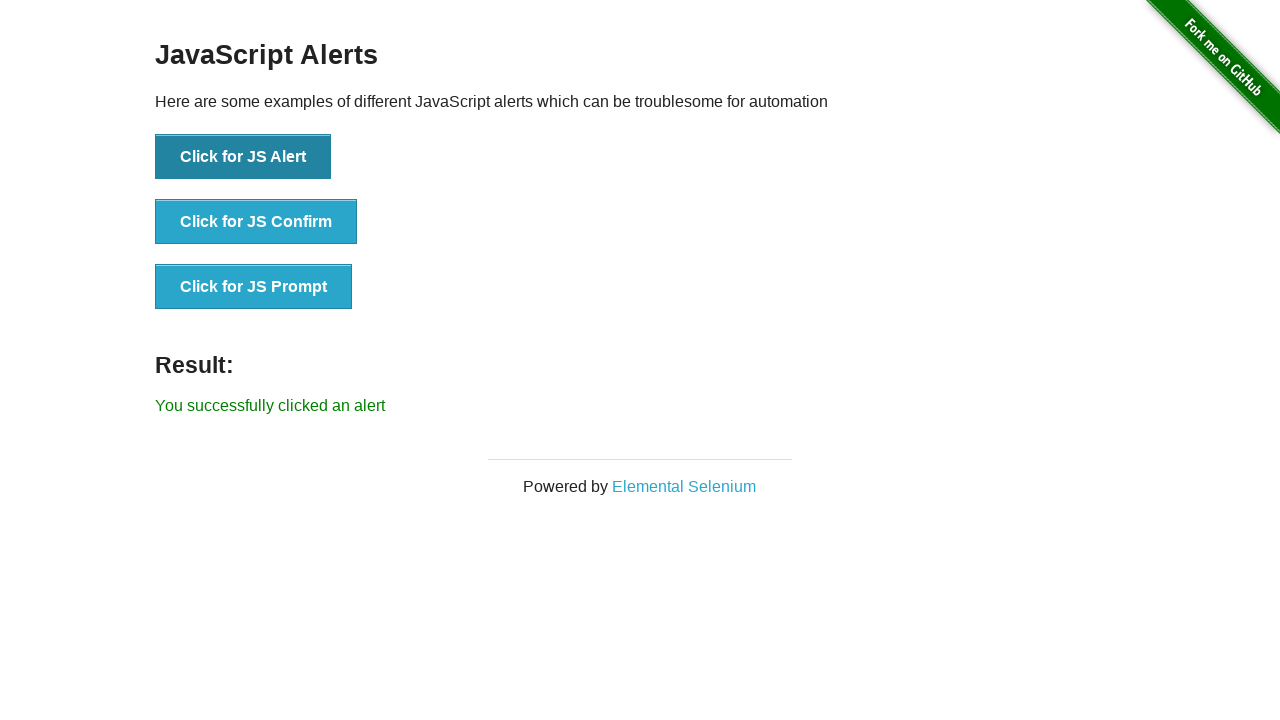

Alert was accepted and result element loaded
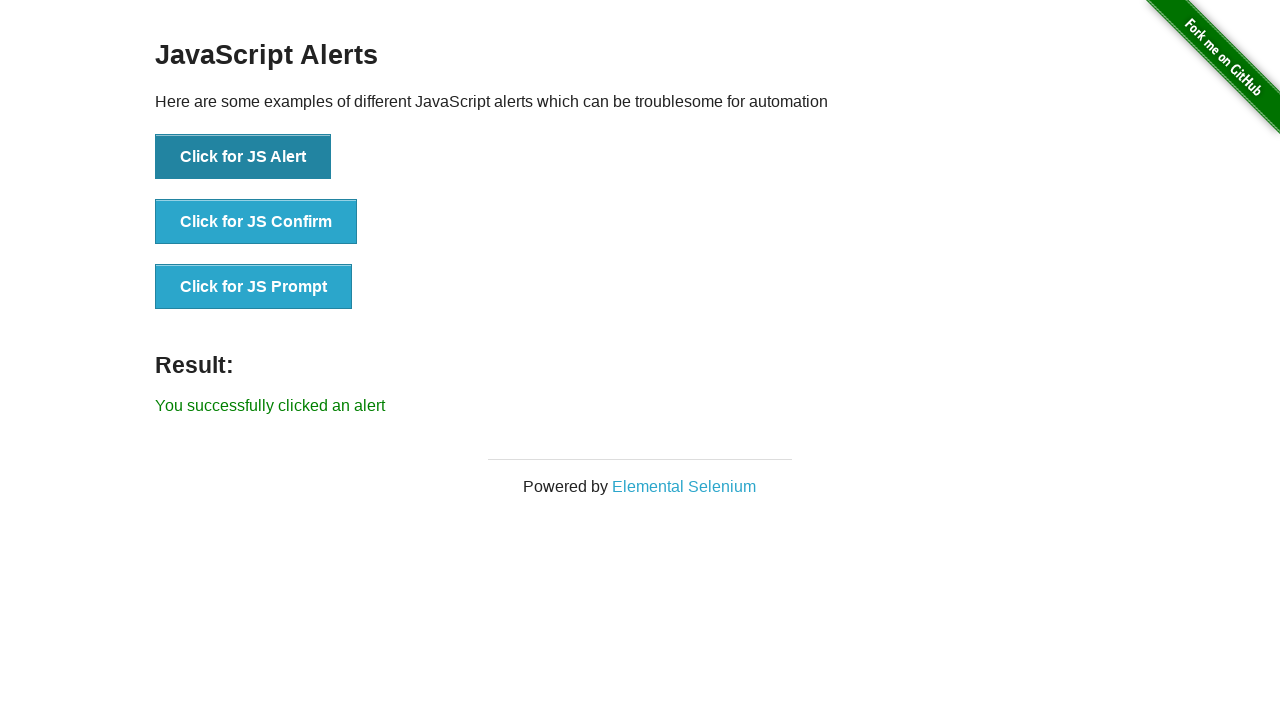

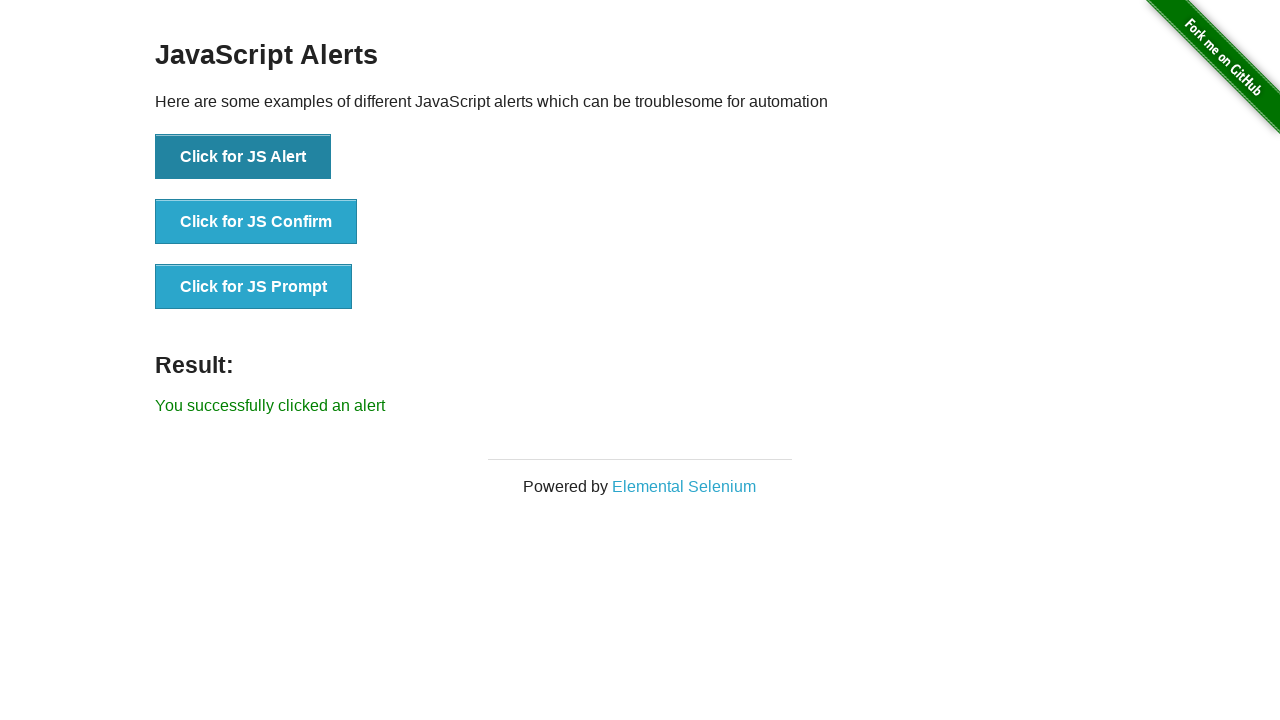